Tests the text box form on demoqa.com by filling in user name, email, current address, and permanent address fields

Starting URL: https://demoqa.com/text-box

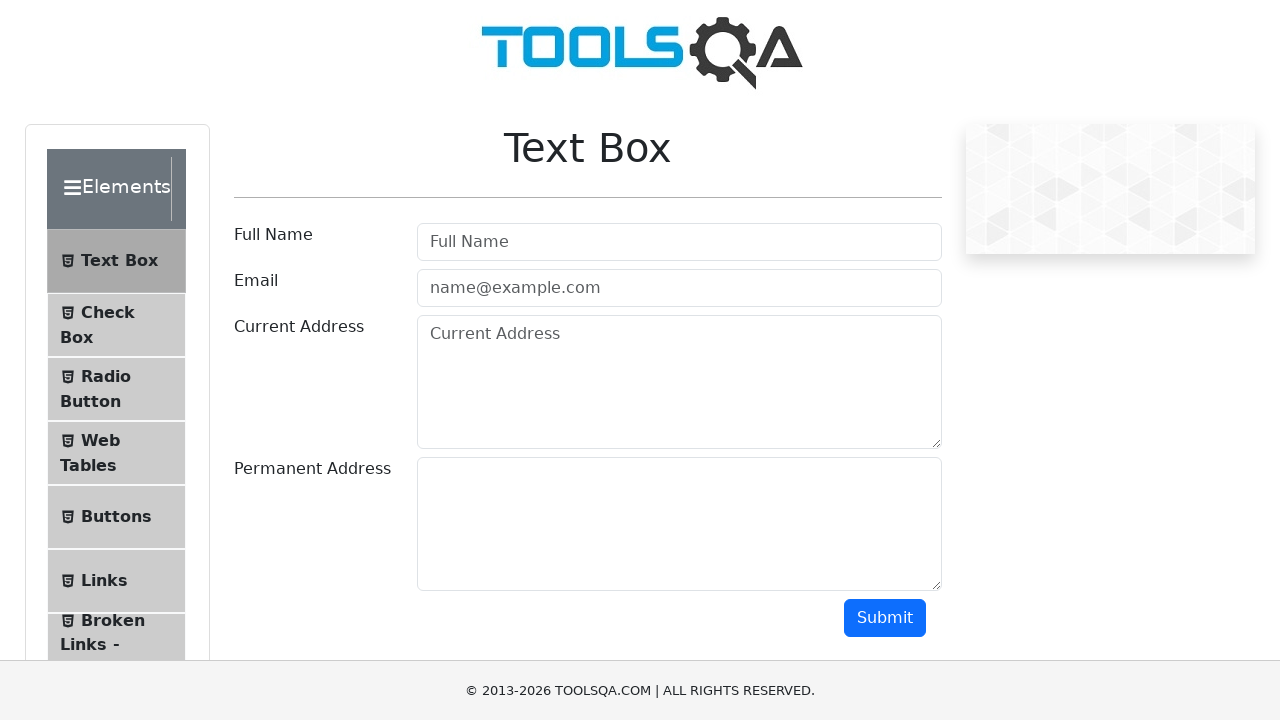

Filled user name field with 'Ashin' on #userName
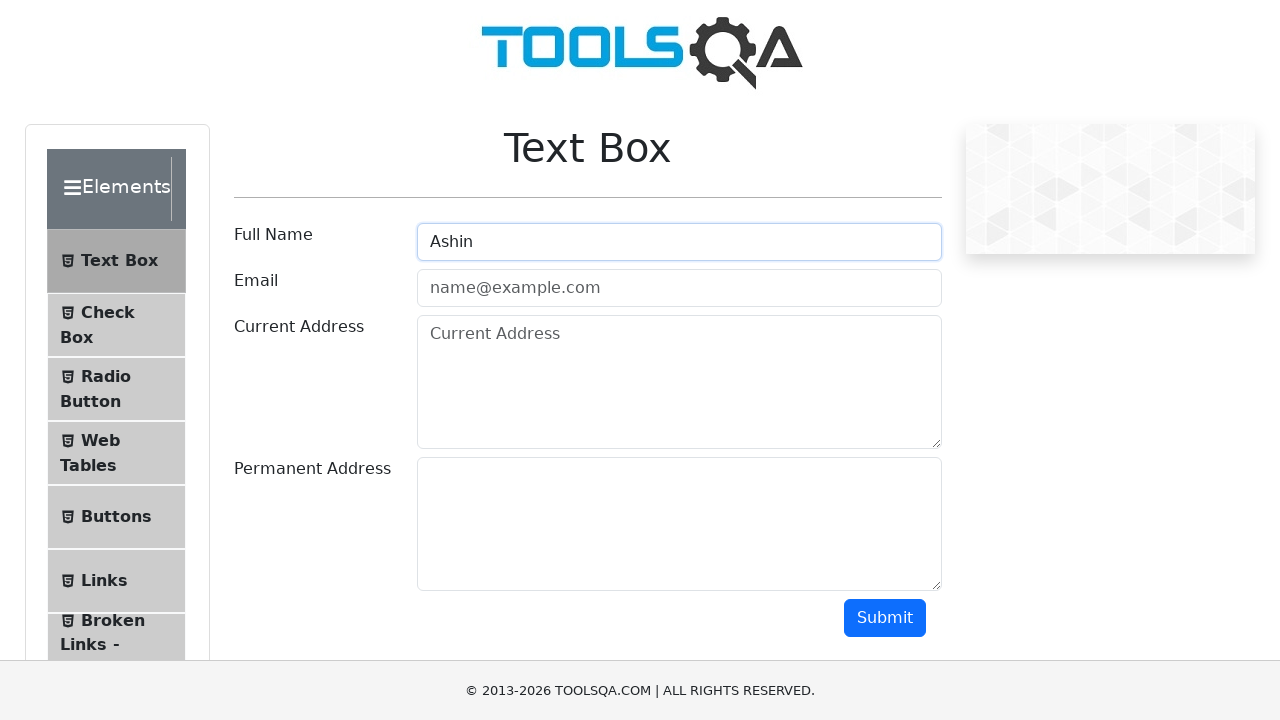

Filled user email field with 'ashin@gmail.com' on #userEmail
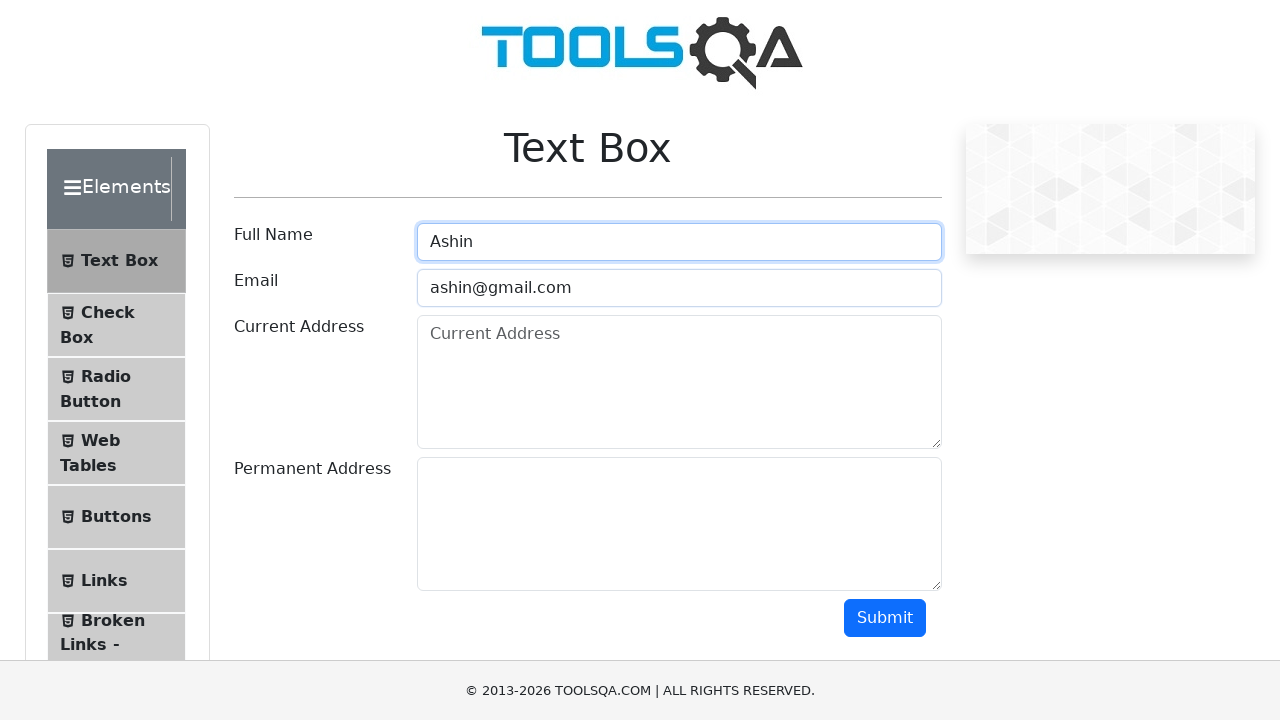

Filled current address field with 'payyanur kannur kerala' on #currentAddress
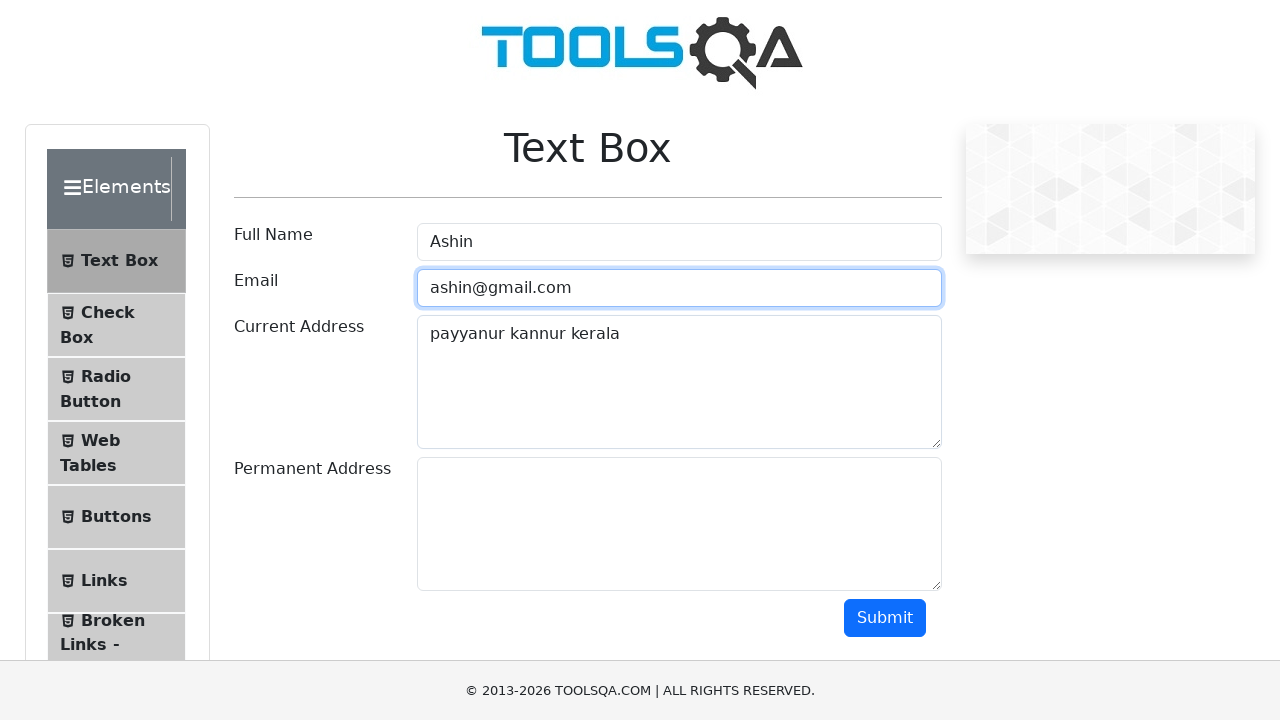

Filled permanent address field with 'kannur india' on #permanentAddress
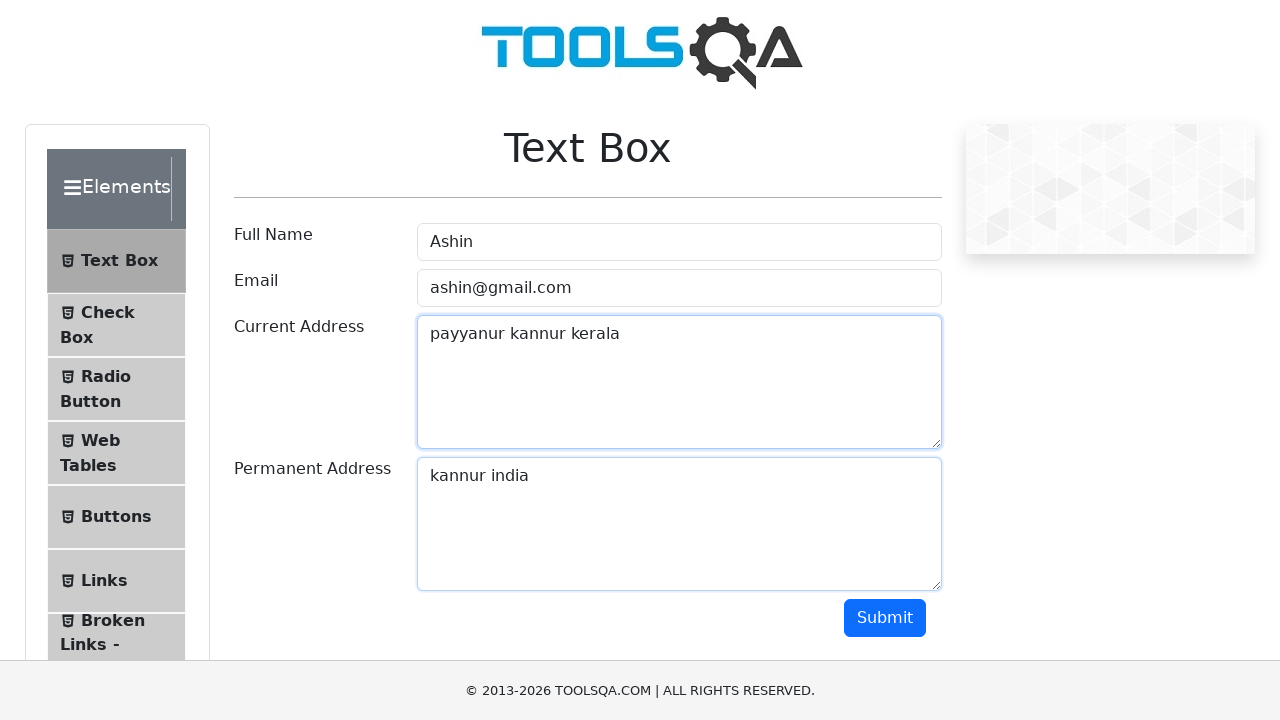

Clicked submit button to submit form at (885, 618) on #submit
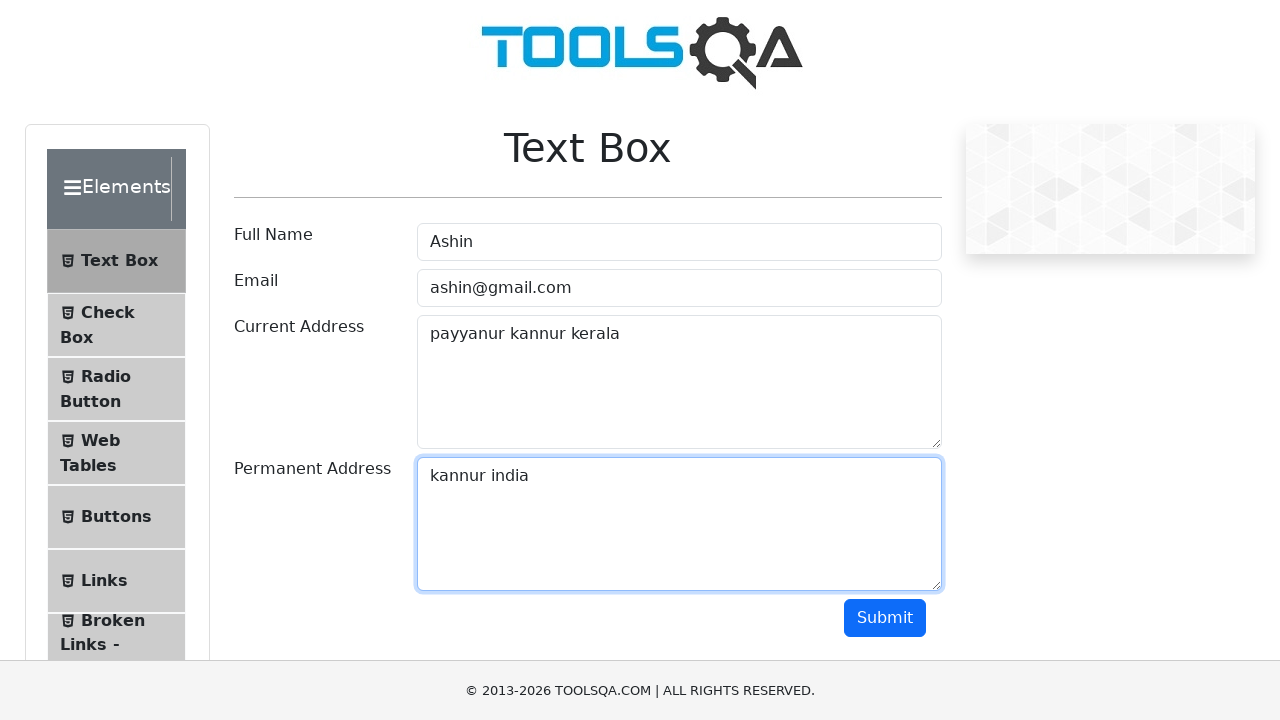

Form output section became visible
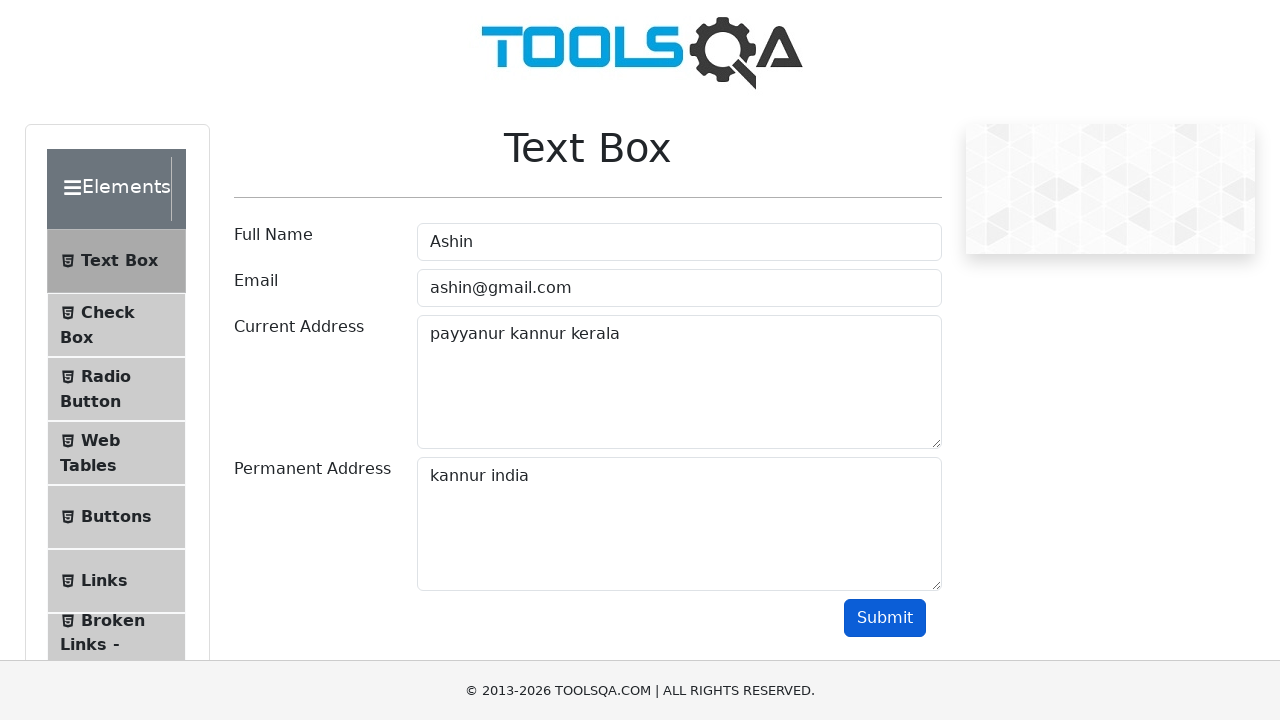

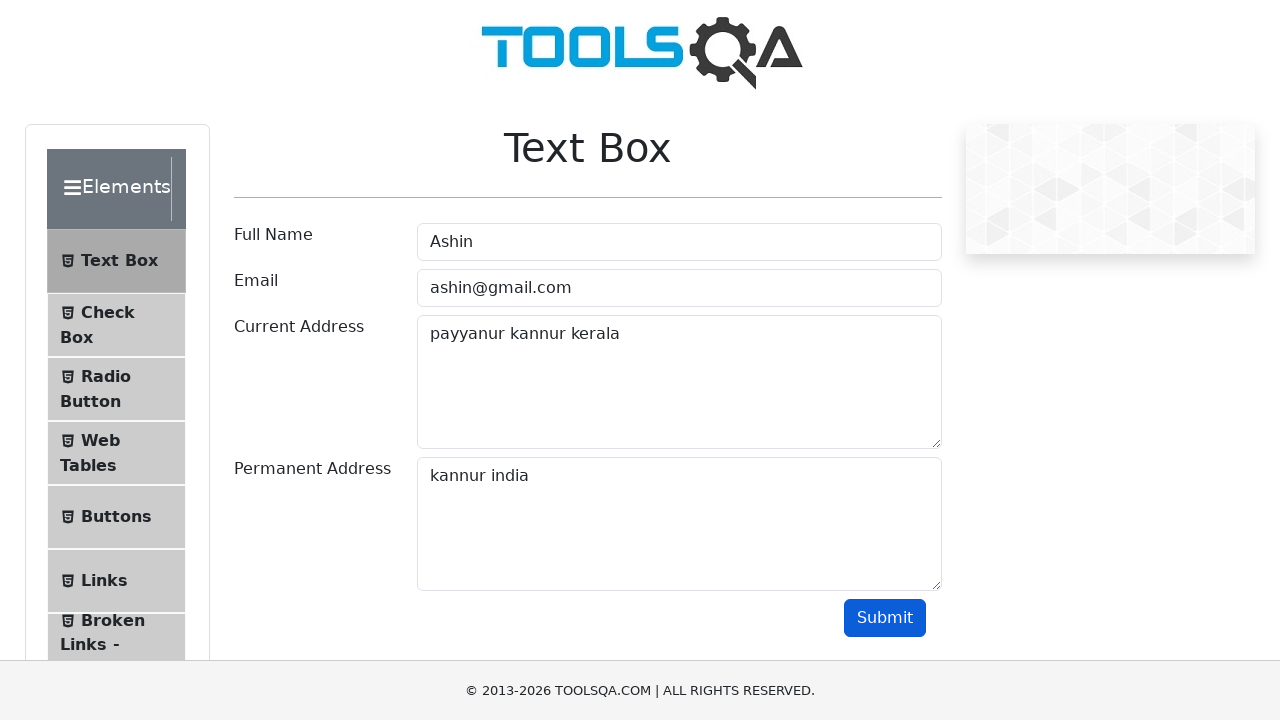